Navigates to a currency exchanger page, reads a gold value from the page, fills it into a diamond exchange field, and clicks the exchange button to convert gold to diamonds.

Starting URL: https://mvoo.ru/exchanger/?sorting=gold

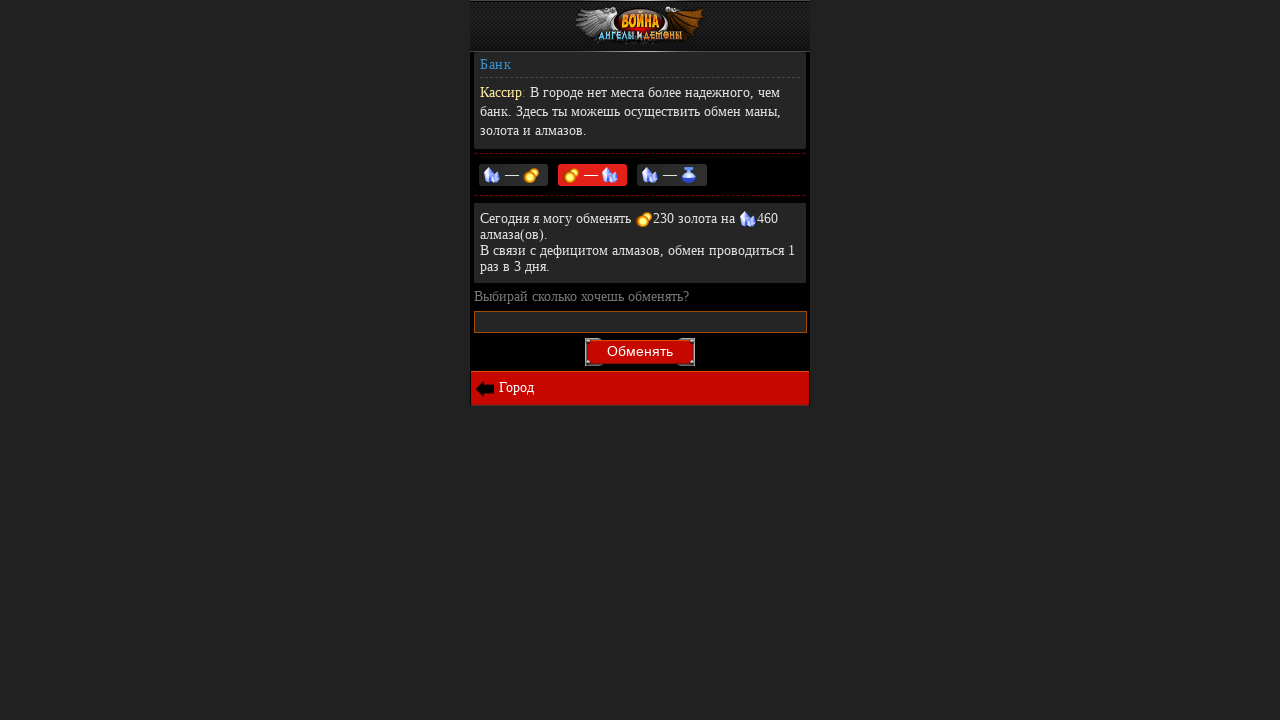

Waited for gold value element to become visible
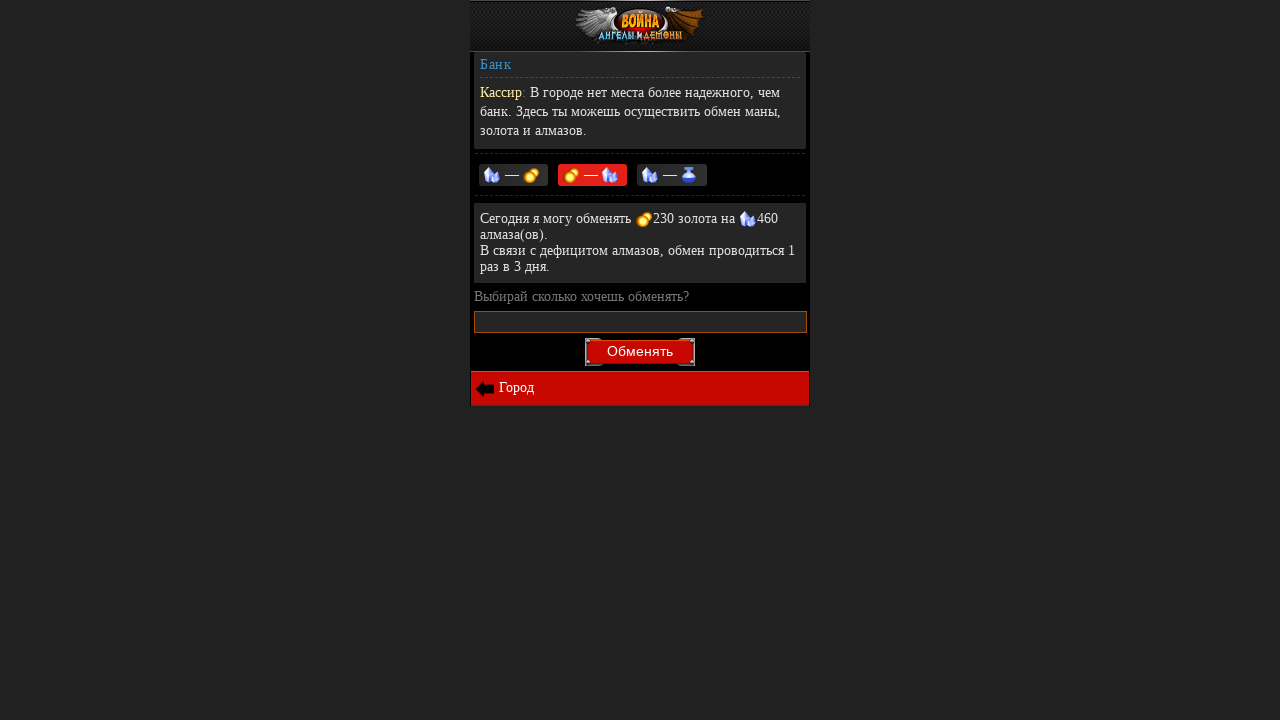

Retrieved gold value from page: 230
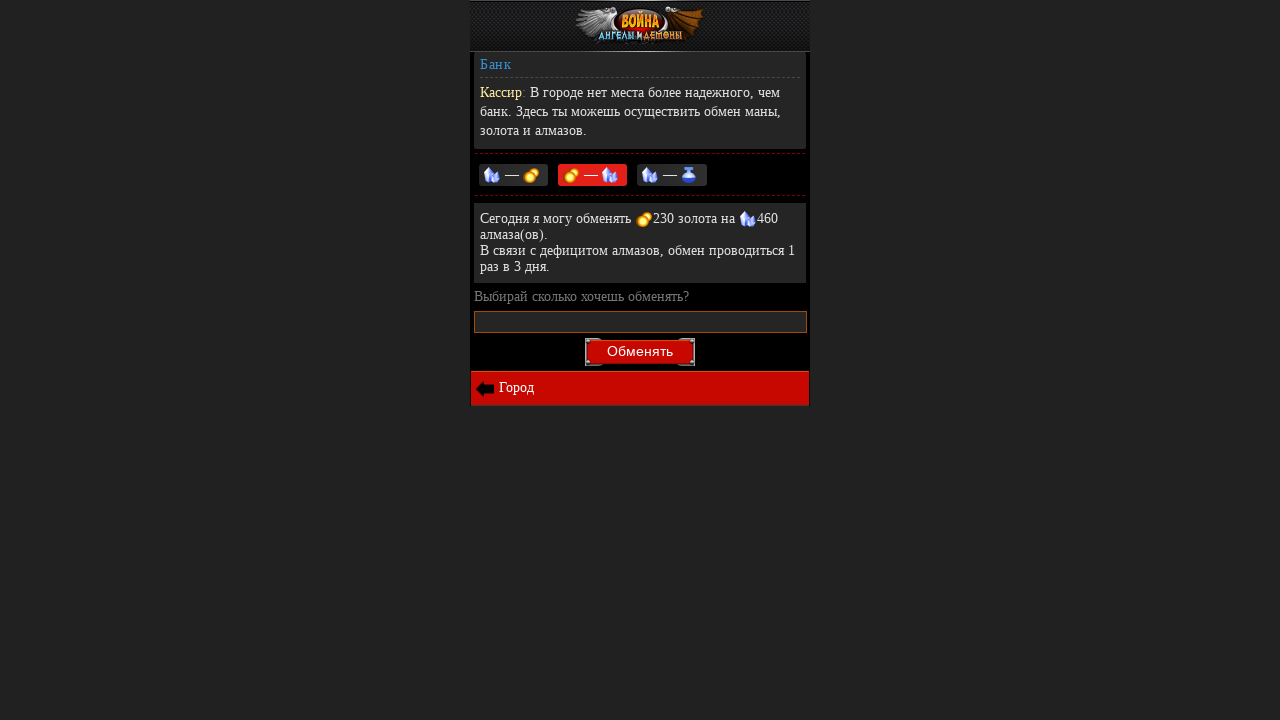

Retrieved form text to verify form exists
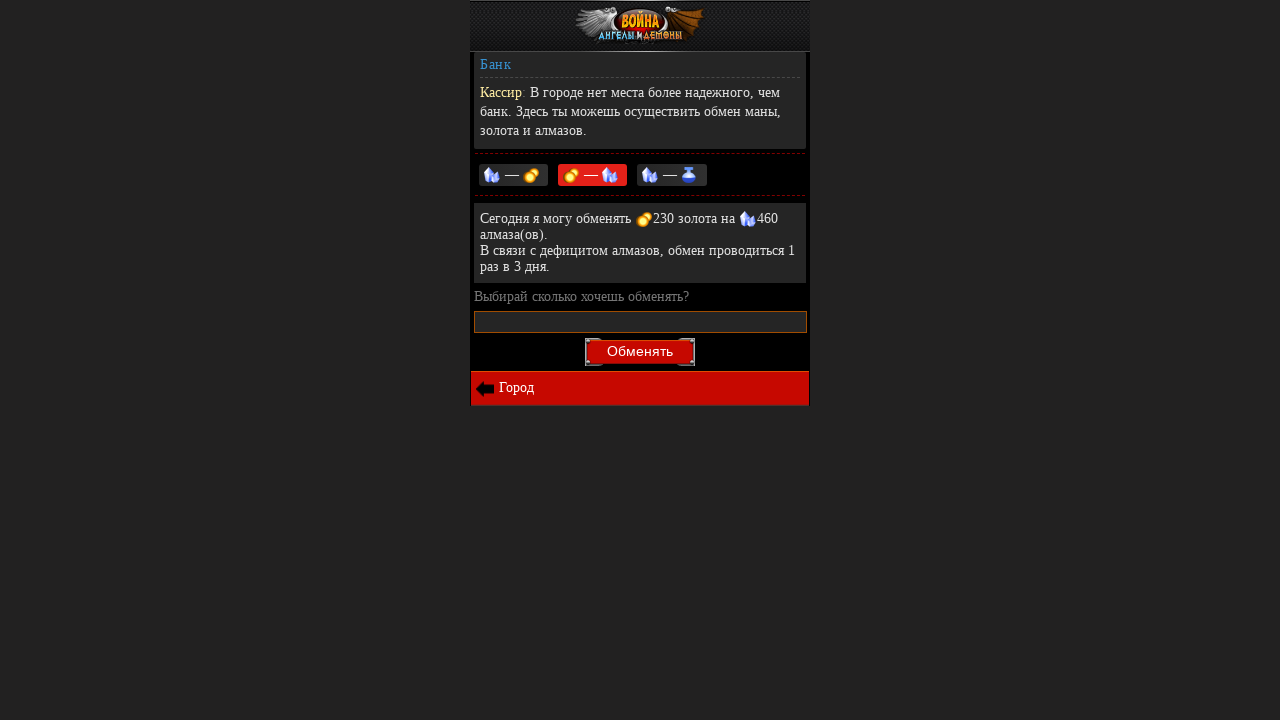

Filled diamond exchange field with gold value: 230 on input[id="ValueDiamond"]
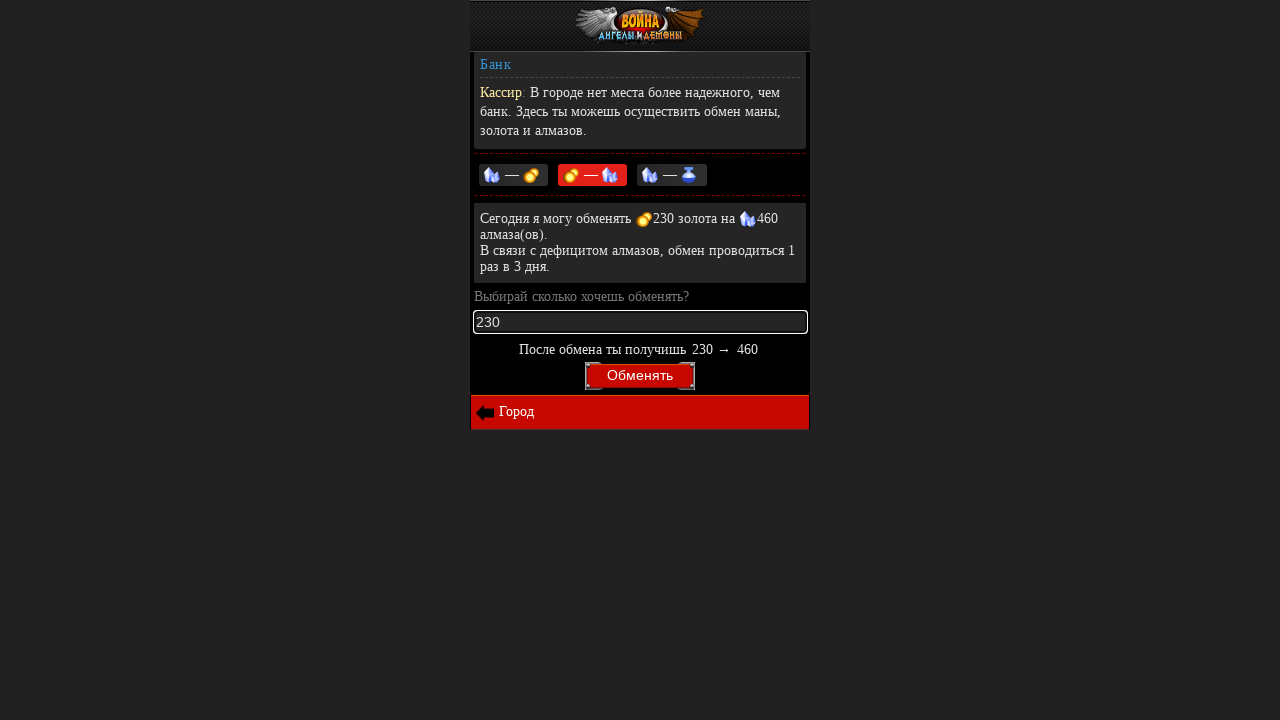

Waited 1000ms for form to process
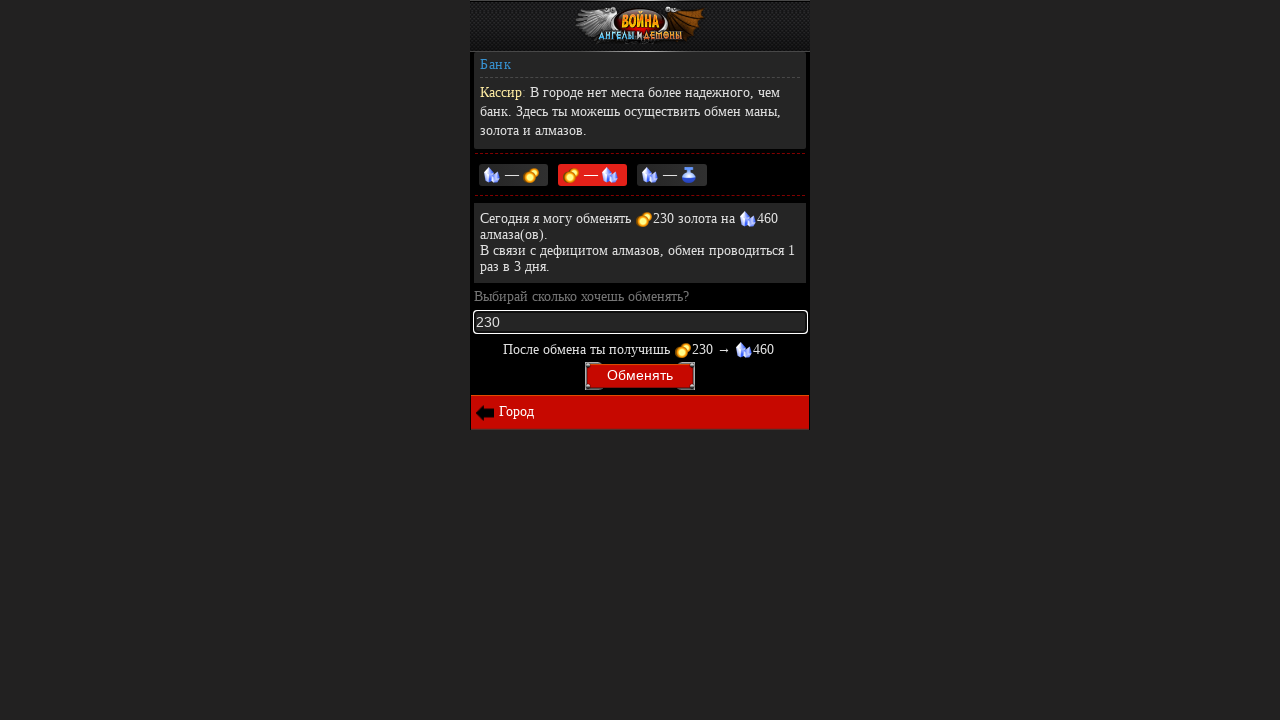

Waited for exchange button to become visible
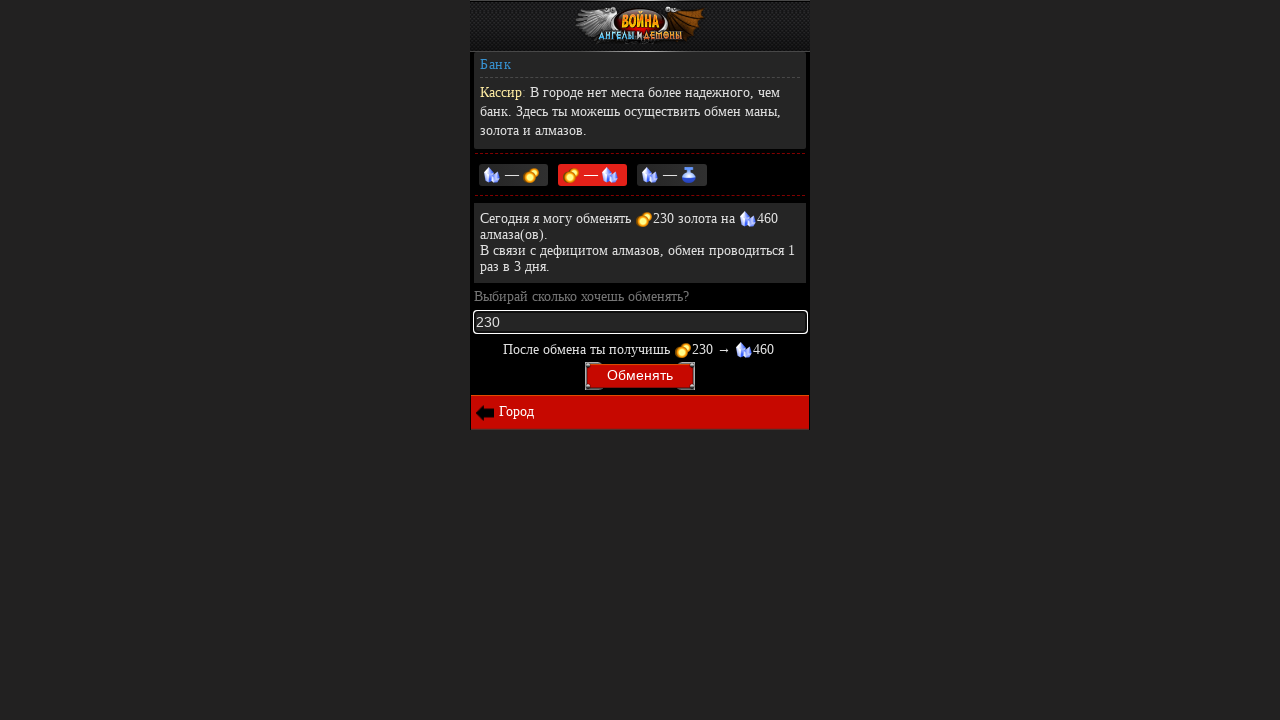

Clicked exchange button to convert gold to diamonds at (640, 376) on .button_small
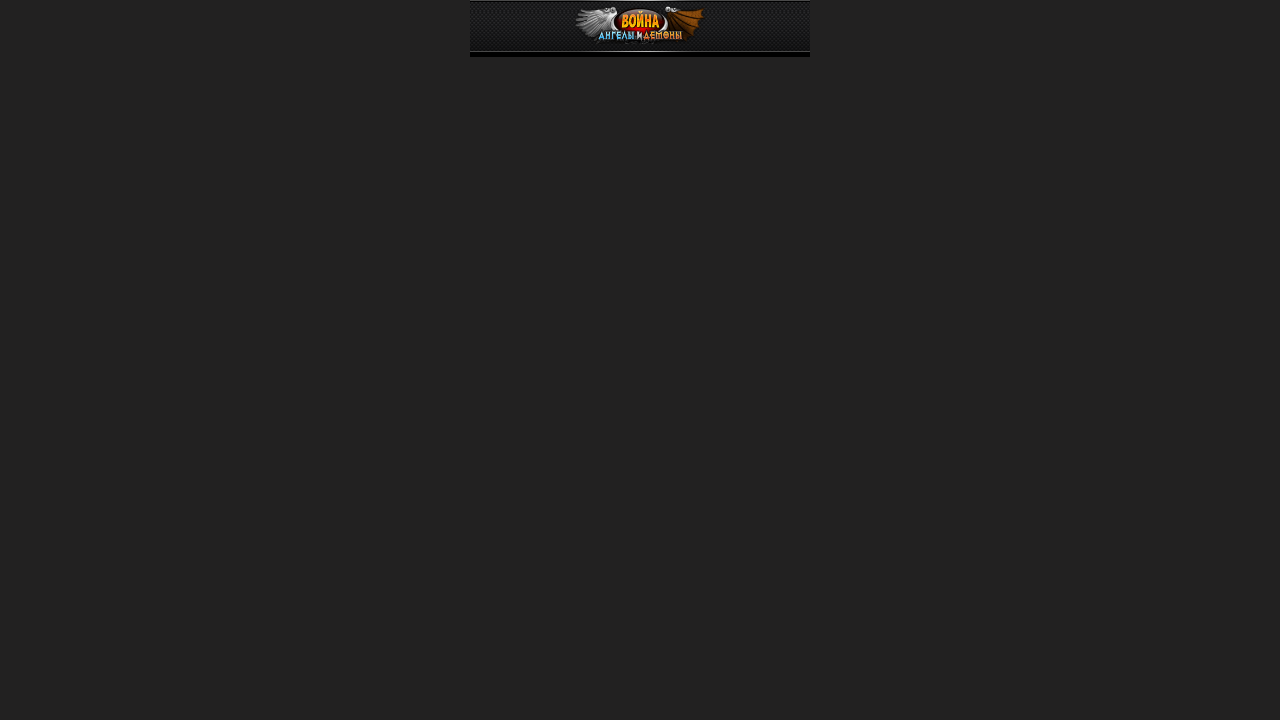

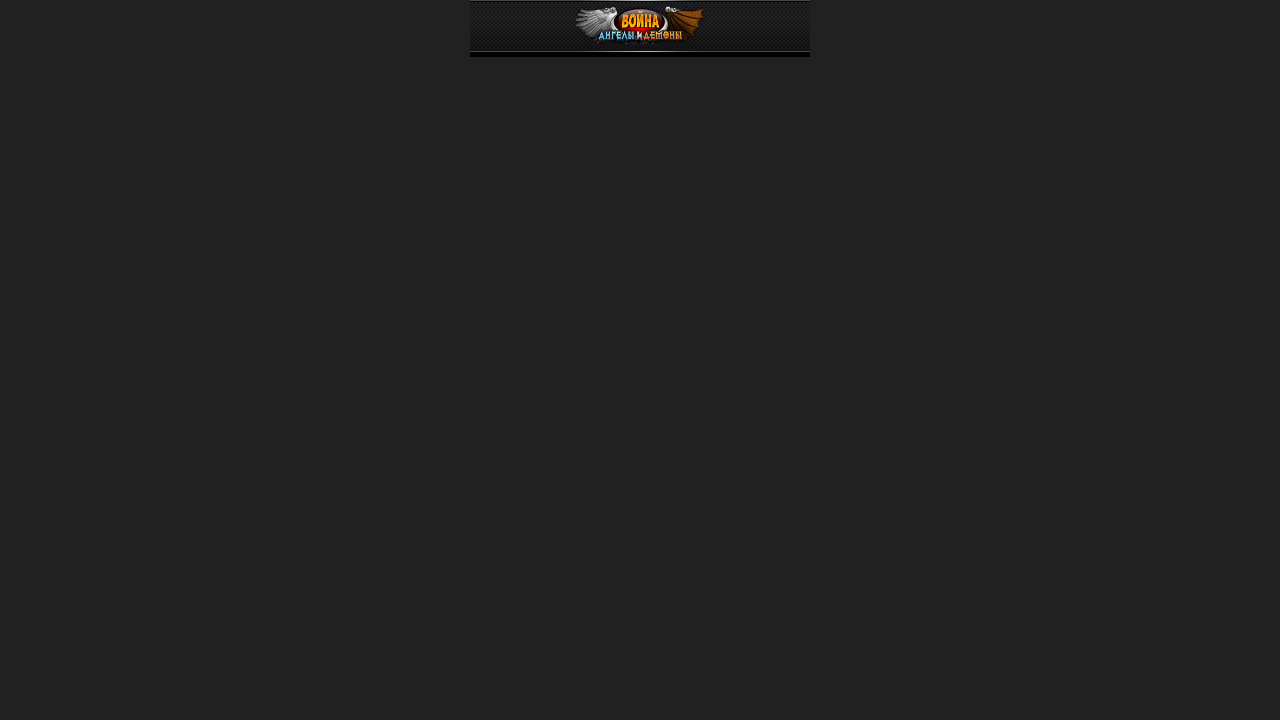